Tests checkbox functionality by finding all checkboxes on the page and clicking each one to mark them as selected

Starting URL: https://testautomationpractice.blogspot.com/

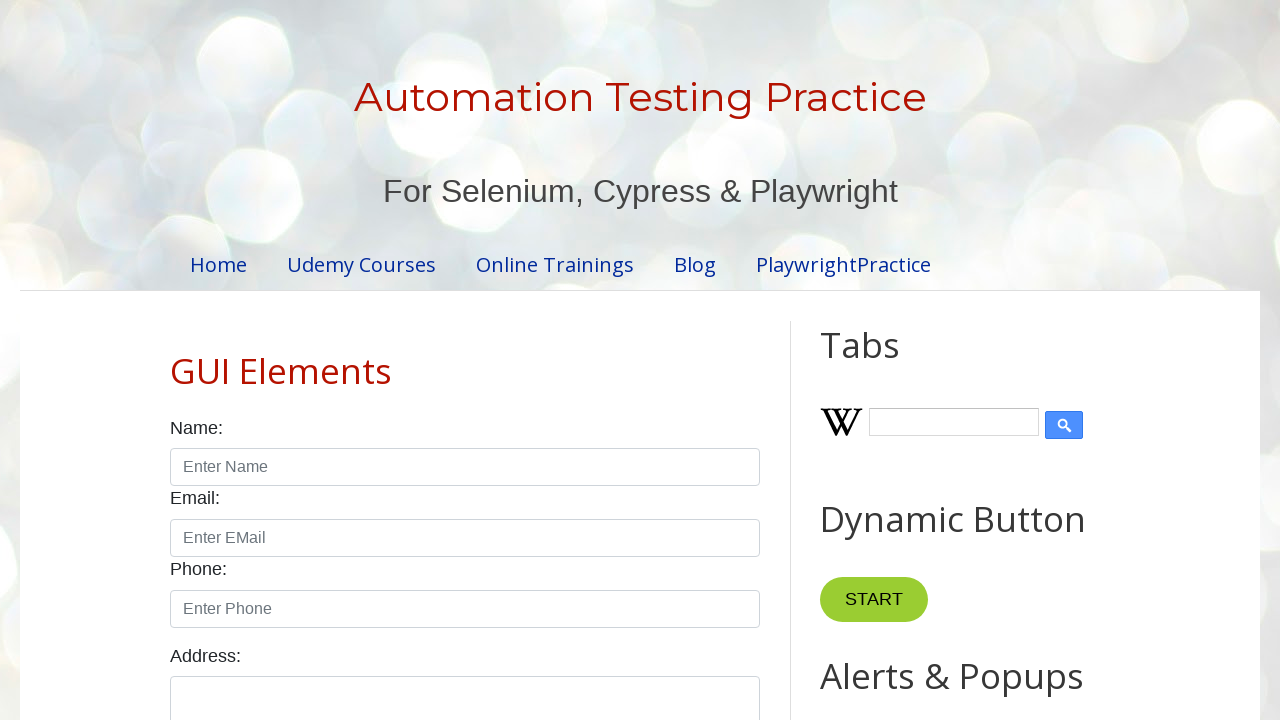

Located all checkboxes with class form-check-input
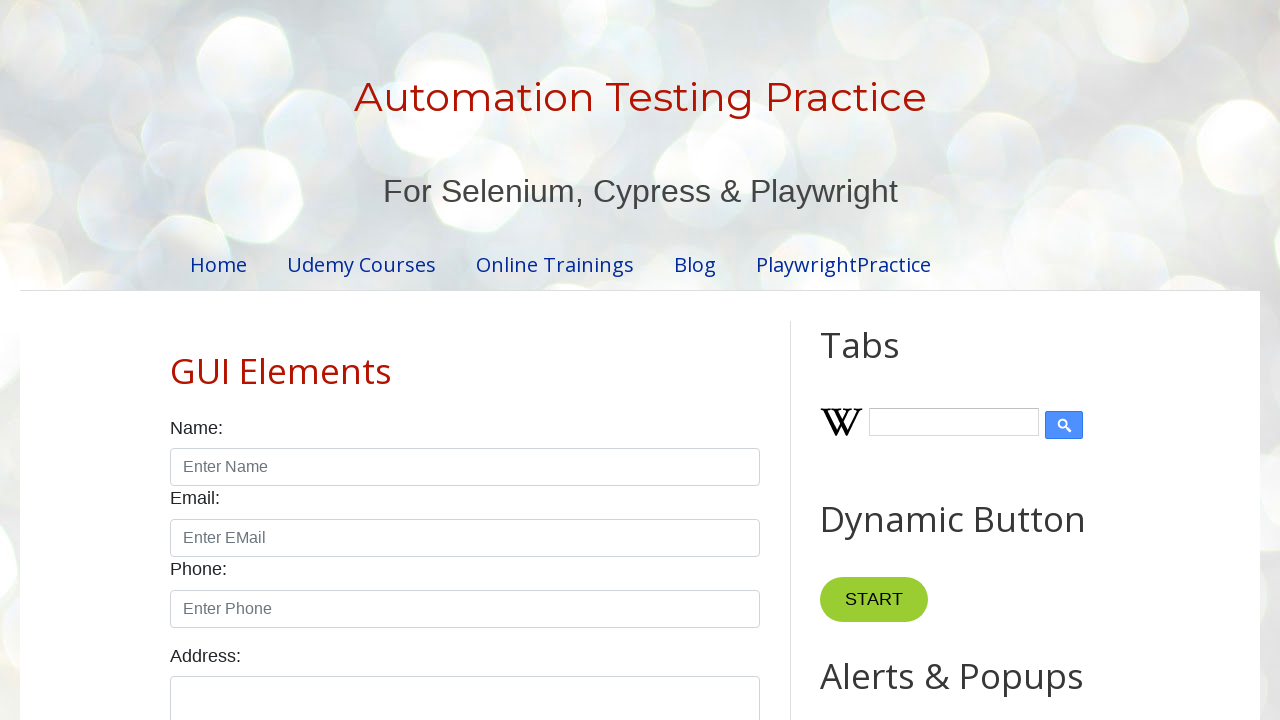

Clicked a checkbox to mark it as selected at (176, 360) on input[type='checkbox'].form-check-input >> nth=0
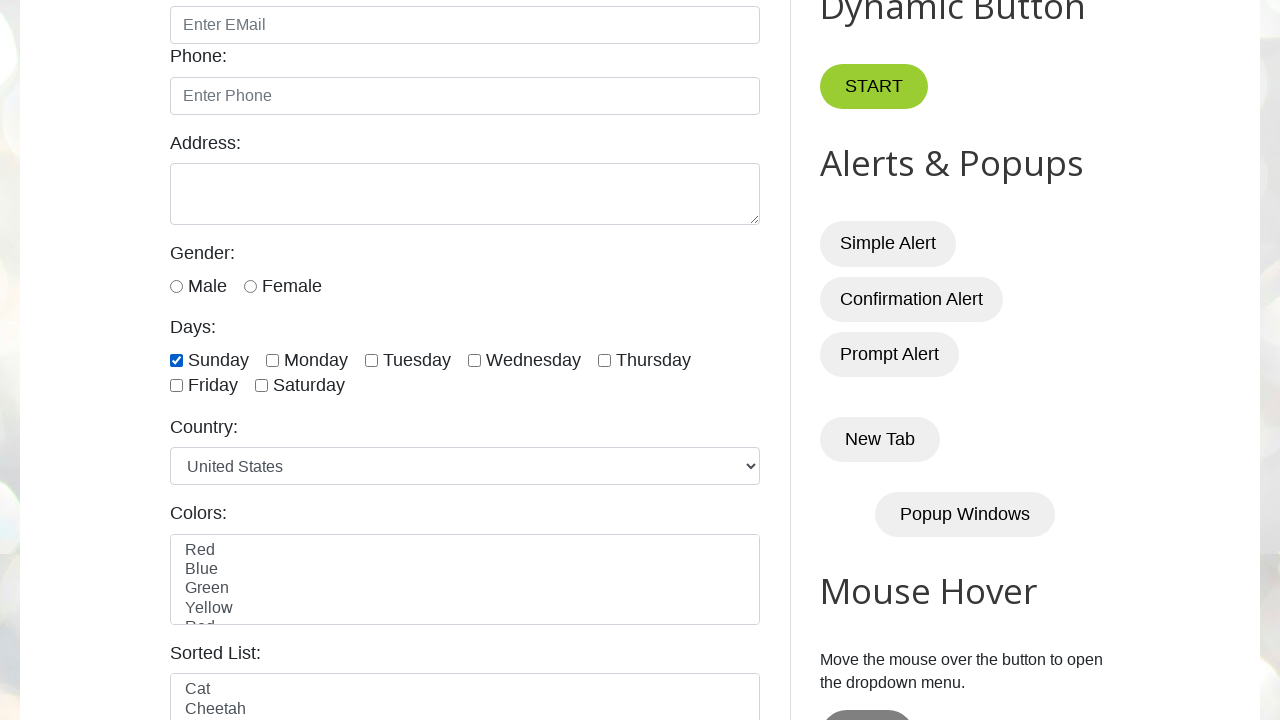

Clicked a checkbox to mark it as selected at (272, 360) on input[type='checkbox'].form-check-input >> nth=1
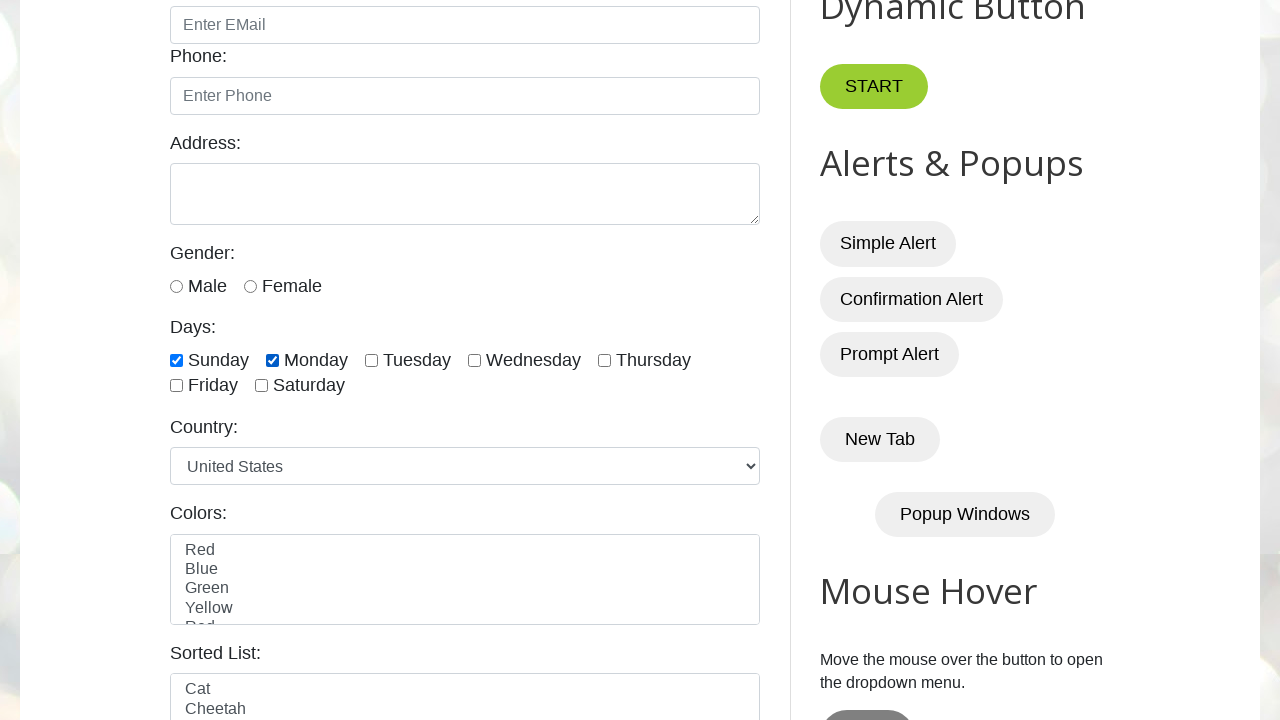

Clicked a checkbox to mark it as selected at (372, 360) on input[type='checkbox'].form-check-input >> nth=2
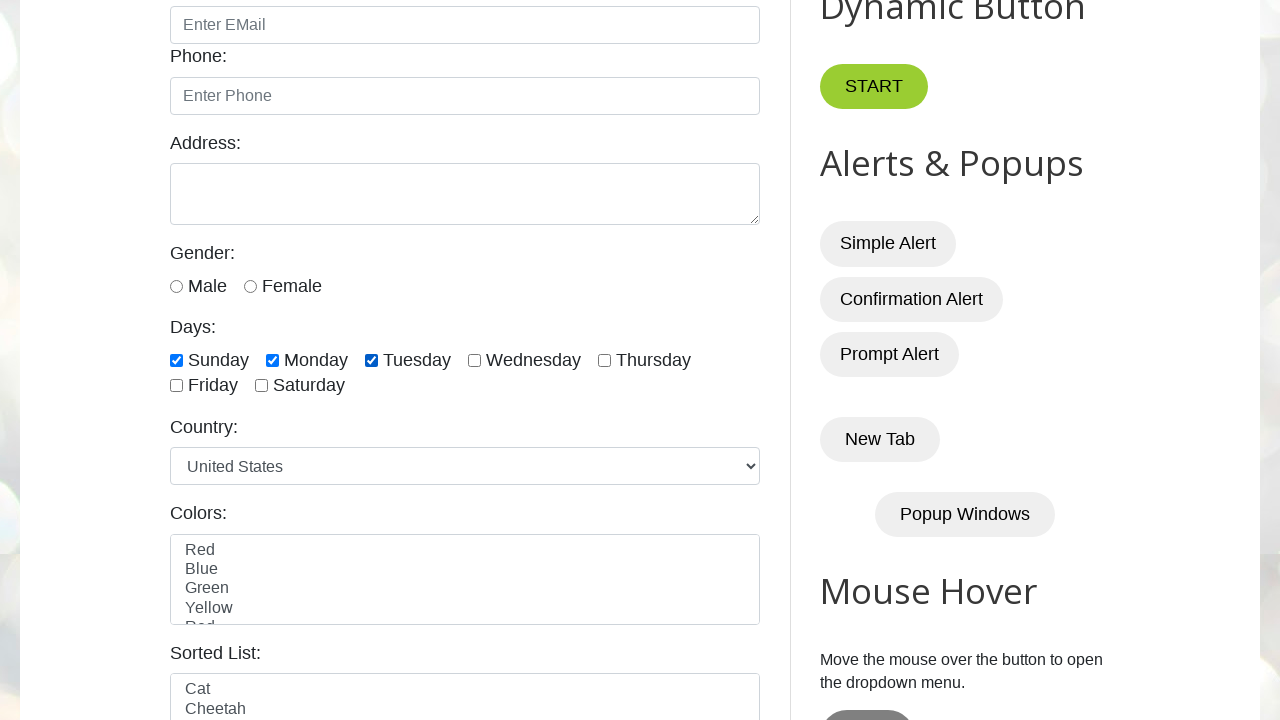

Clicked a checkbox to mark it as selected at (474, 360) on input[type='checkbox'].form-check-input >> nth=3
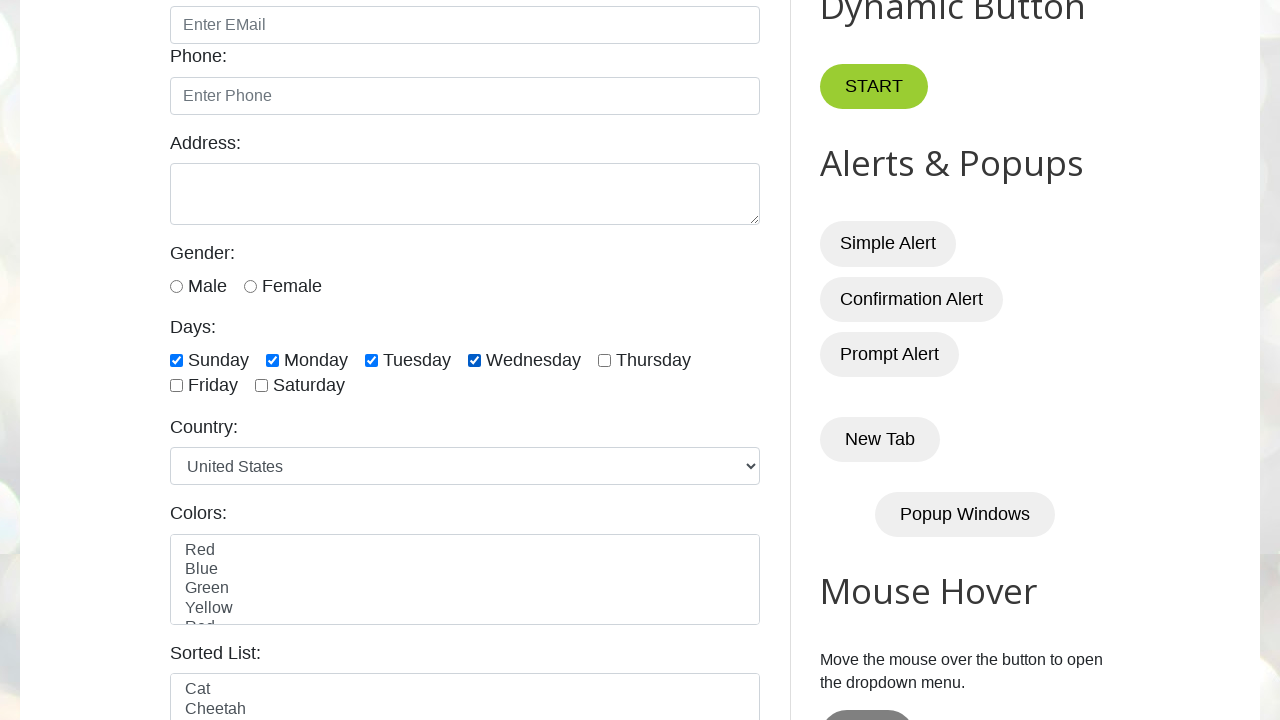

Clicked a checkbox to mark it as selected at (604, 360) on input[type='checkbox'].form-check-input >> nth=4
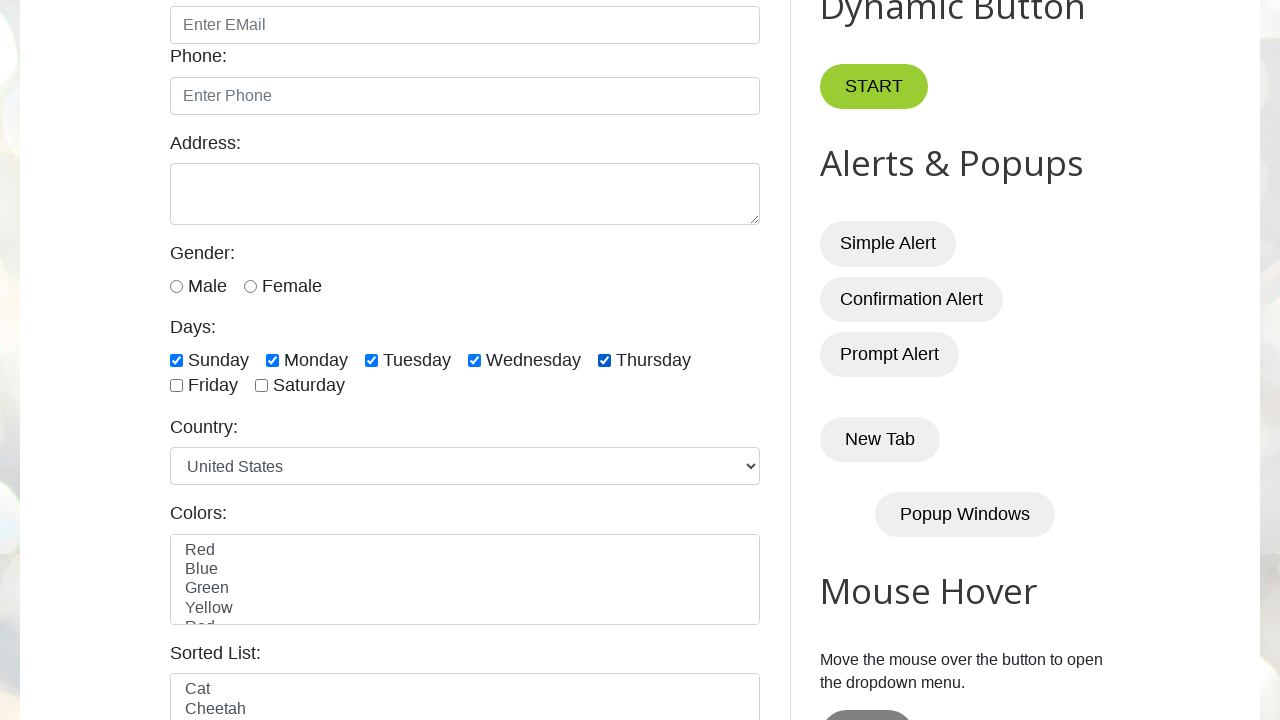

Clicked a checkbox to mark it as selected at (176, 386) on input[type='checkbox'].form-check-input >> nth=5
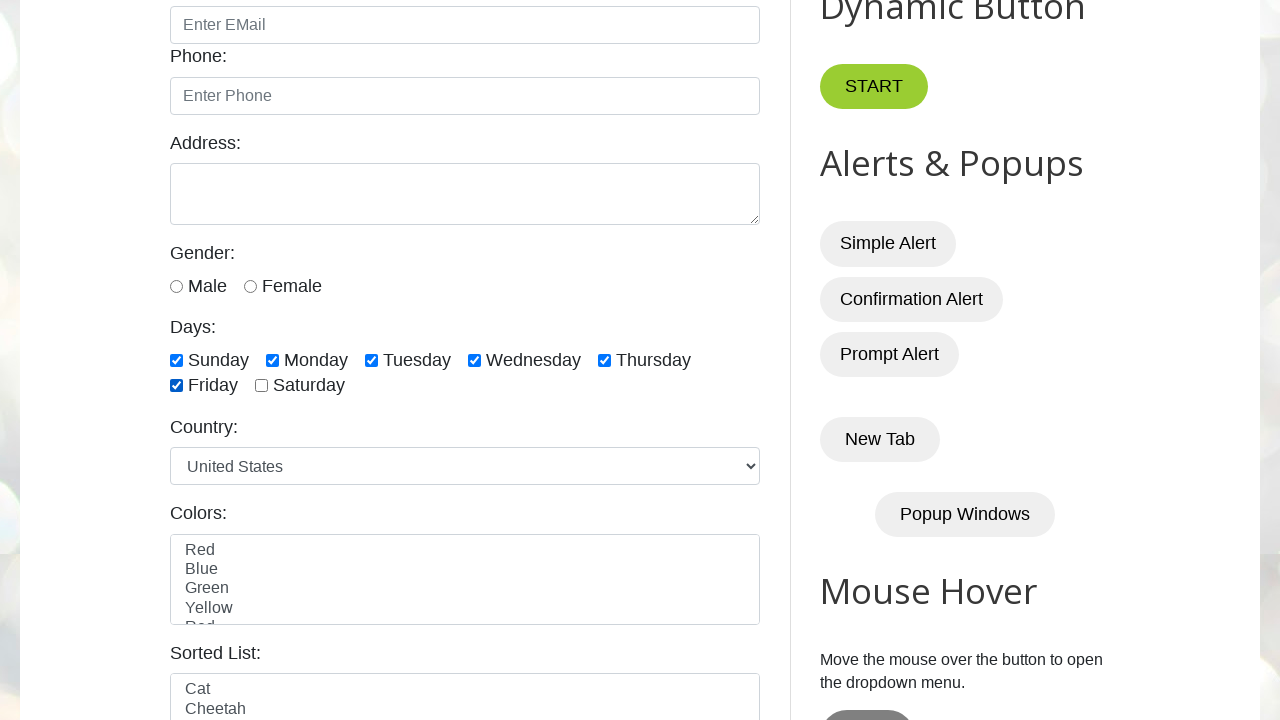

Clicked a checkbox to mark it as selected at (262, 386) on input[type='checkbox'].form-check-input >> nth=6
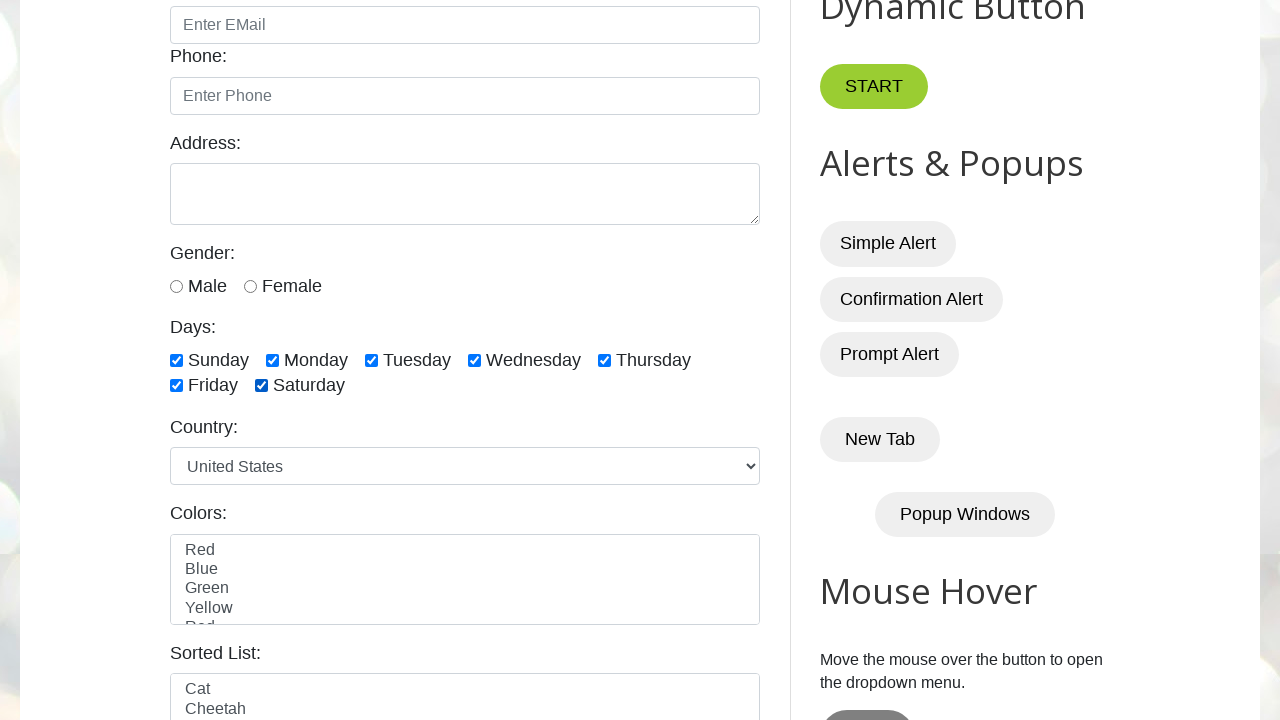

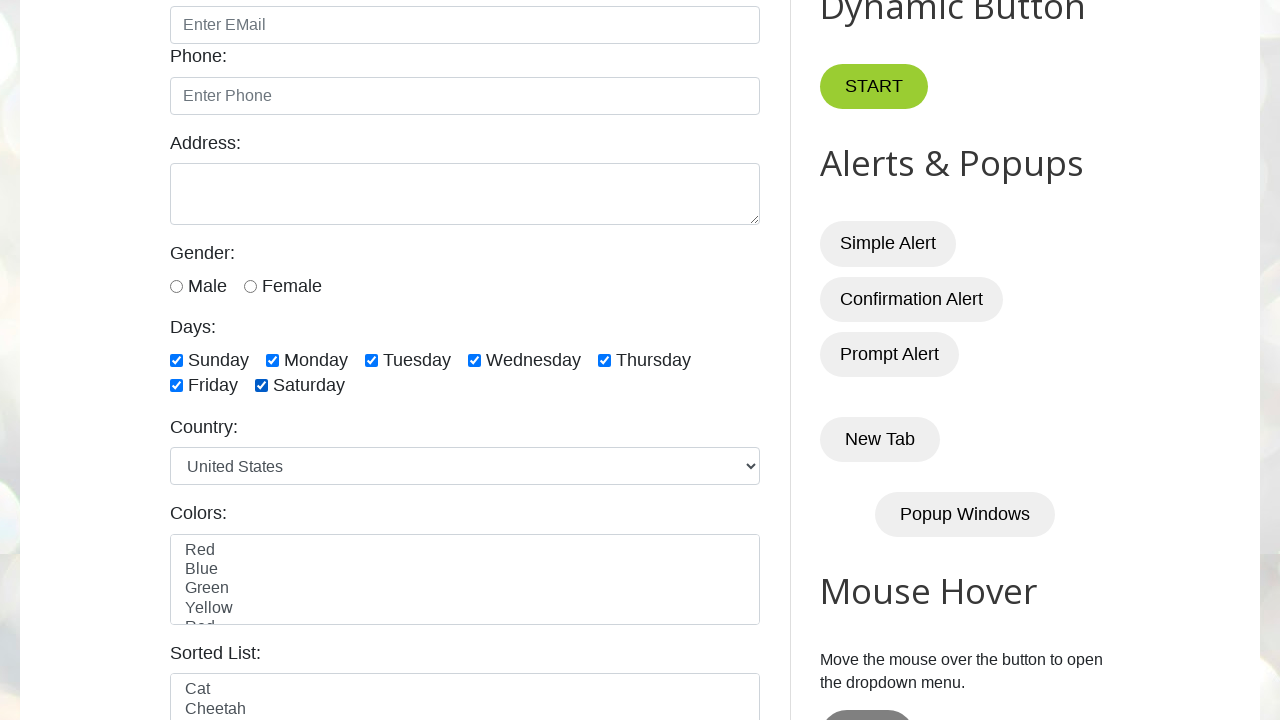